Tests dropdown functionality by navigating to the dropdown page, clicking the dropdown element, selecting Option 2, and verifying the selection was successful.

Starting URL: https://the-internet.herokuapp.com/

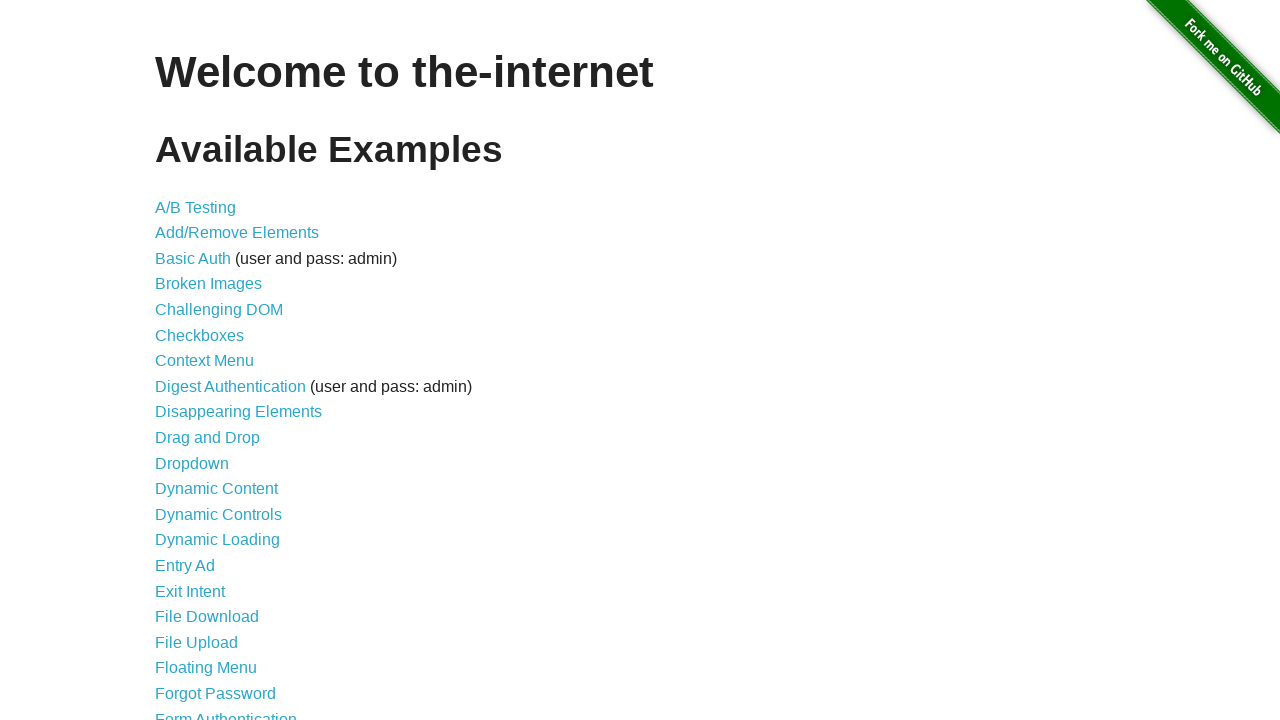

Clicked on the Dropdown link on the homepage at (192, 463) on a[href='/dropdown']
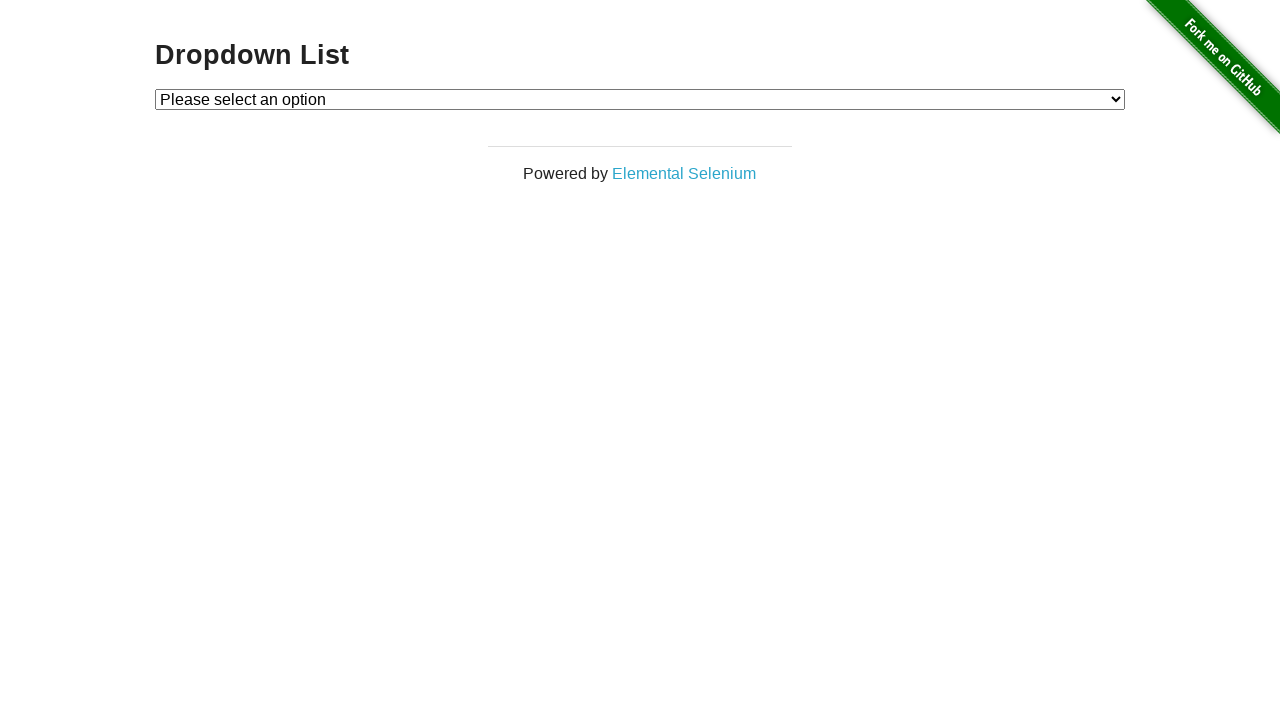

Dropdown page loaded
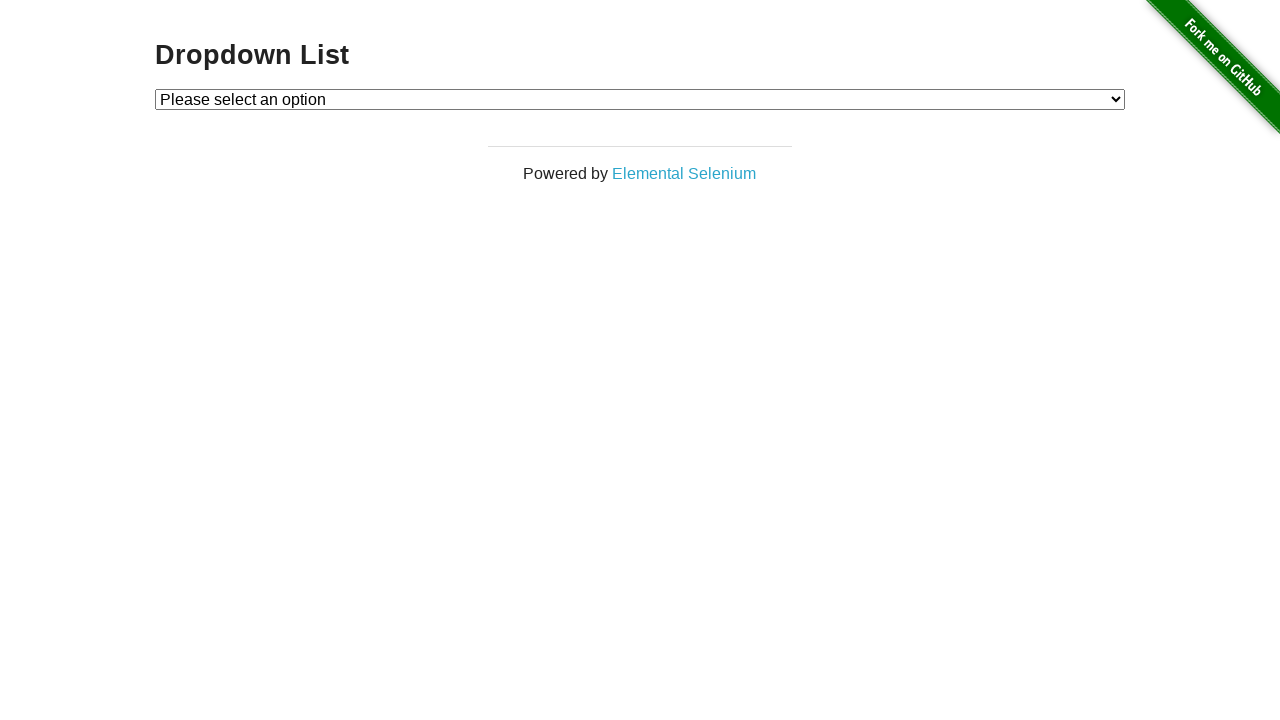

Clicked on the dropdown element at (640, 99) on #dropdown
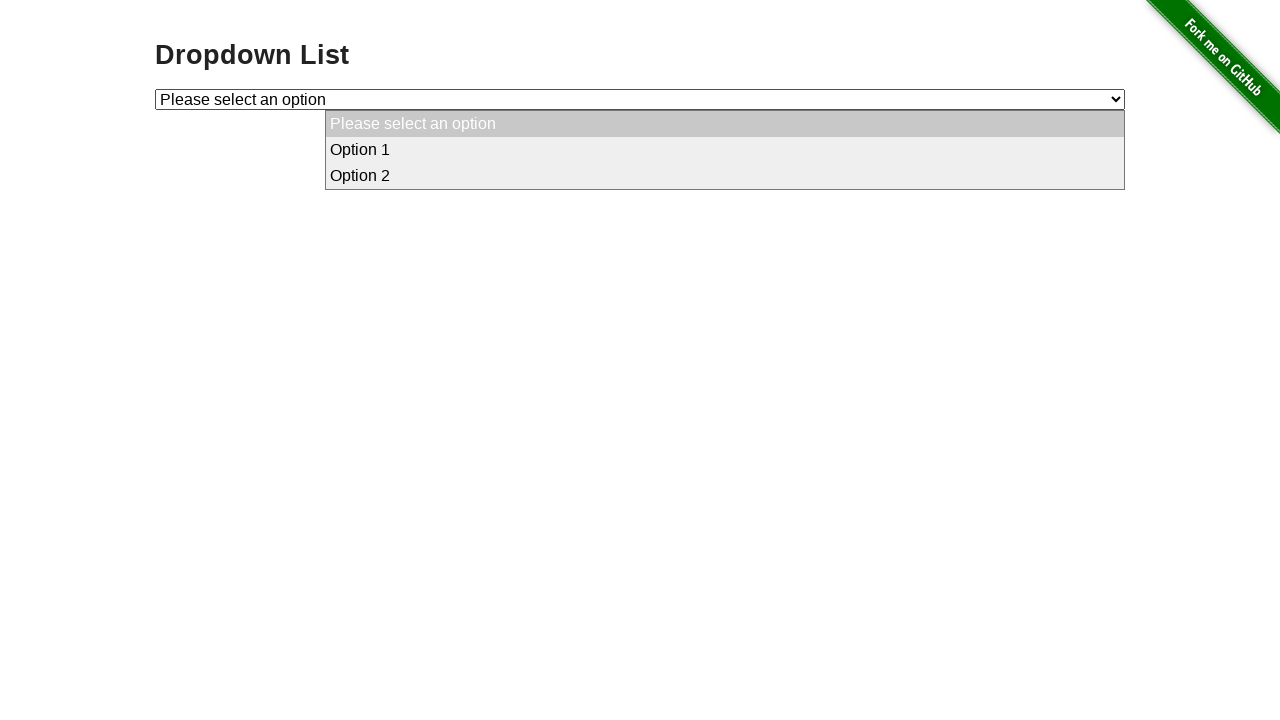

Selected Option 2 from the dropdown on #dropdown
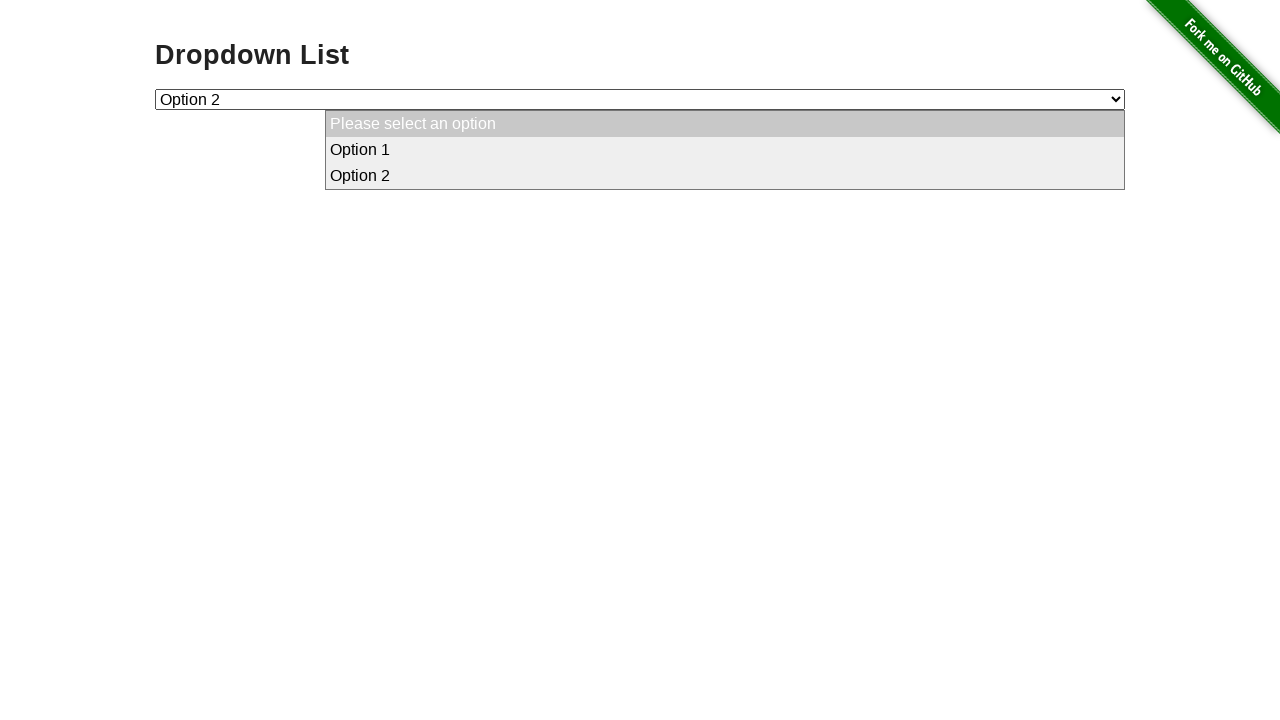

Verified that Option 2 is selected
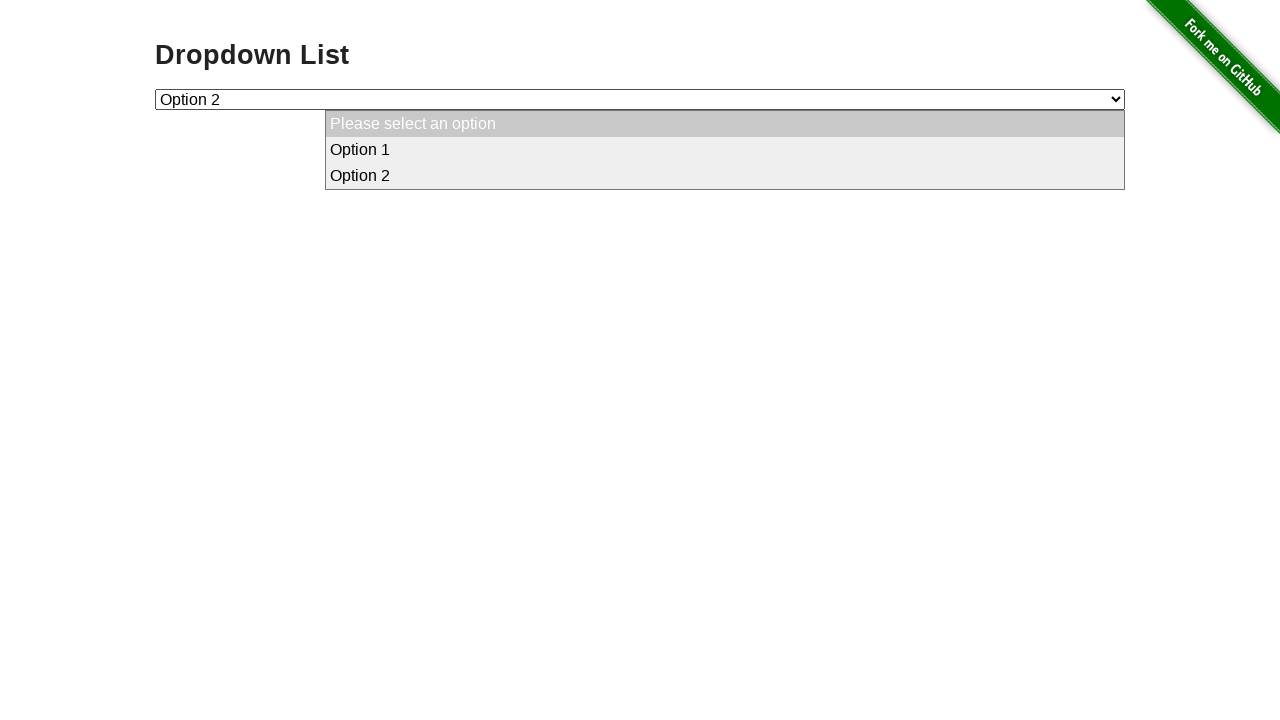

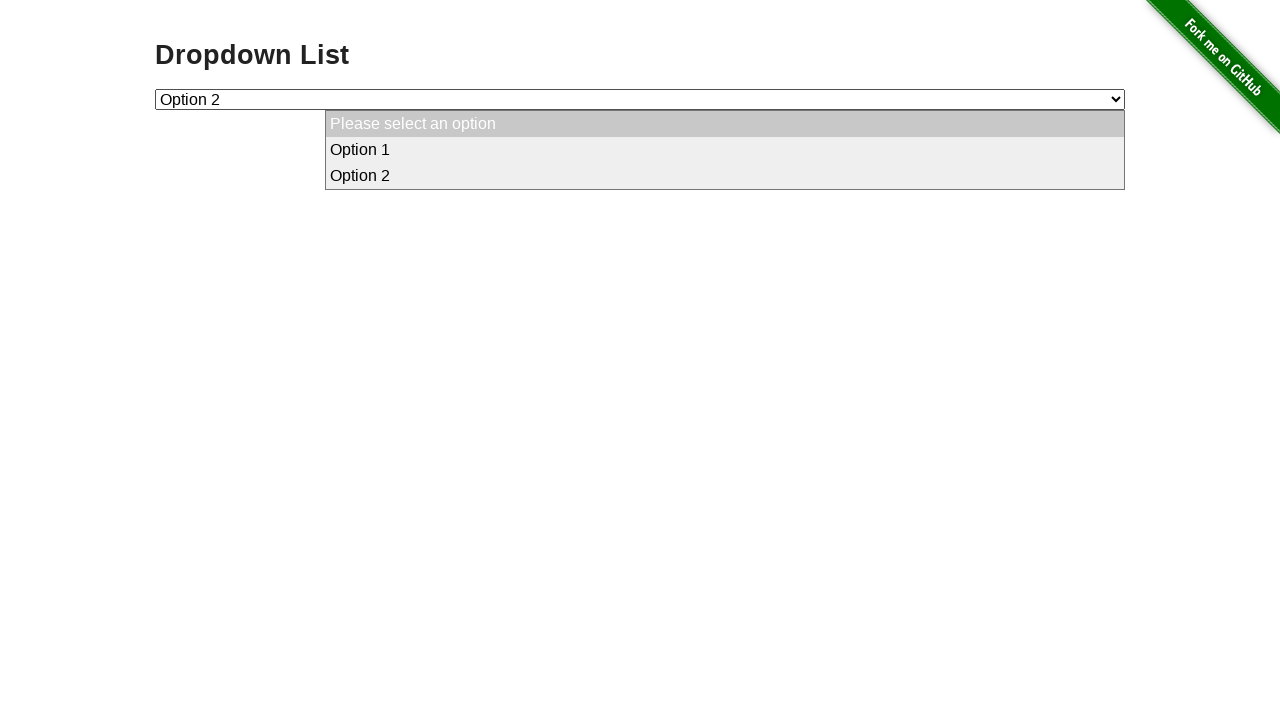